Tests browser navigation commands including back, forward, and refresh functionality

Starting URL: https://onlyfullstack.blogspot.com

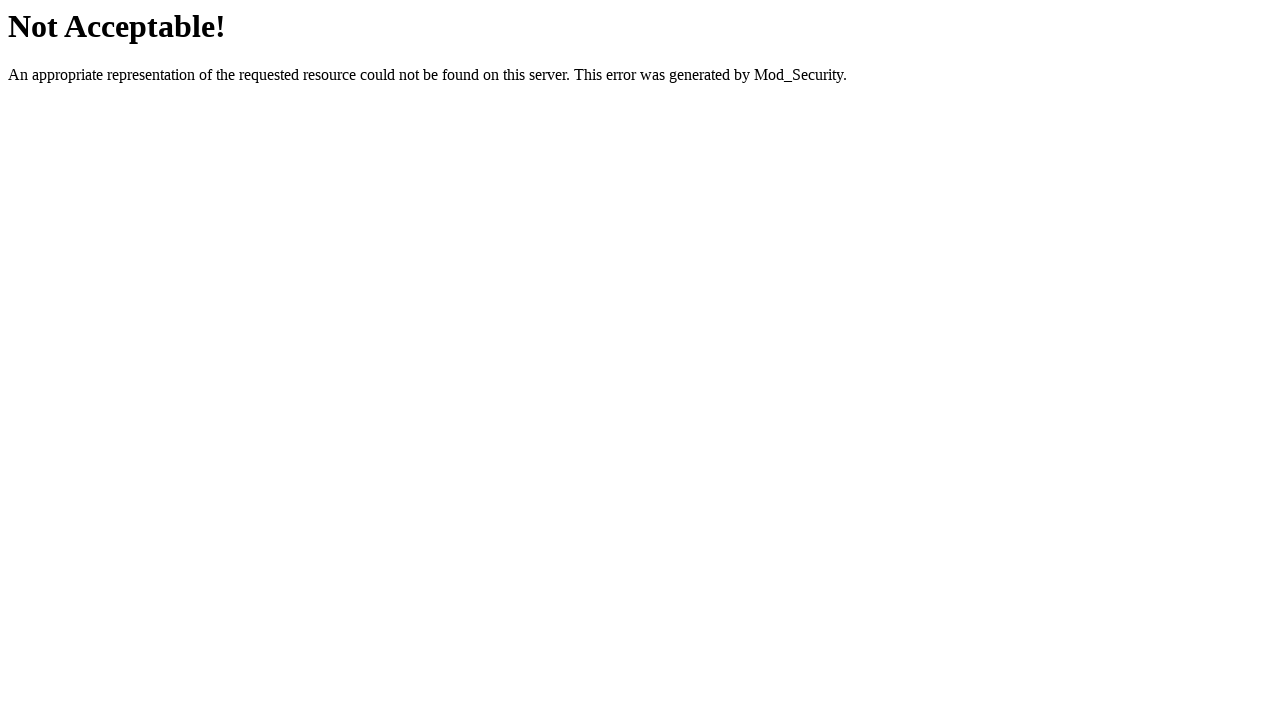

Navigated back to previous page
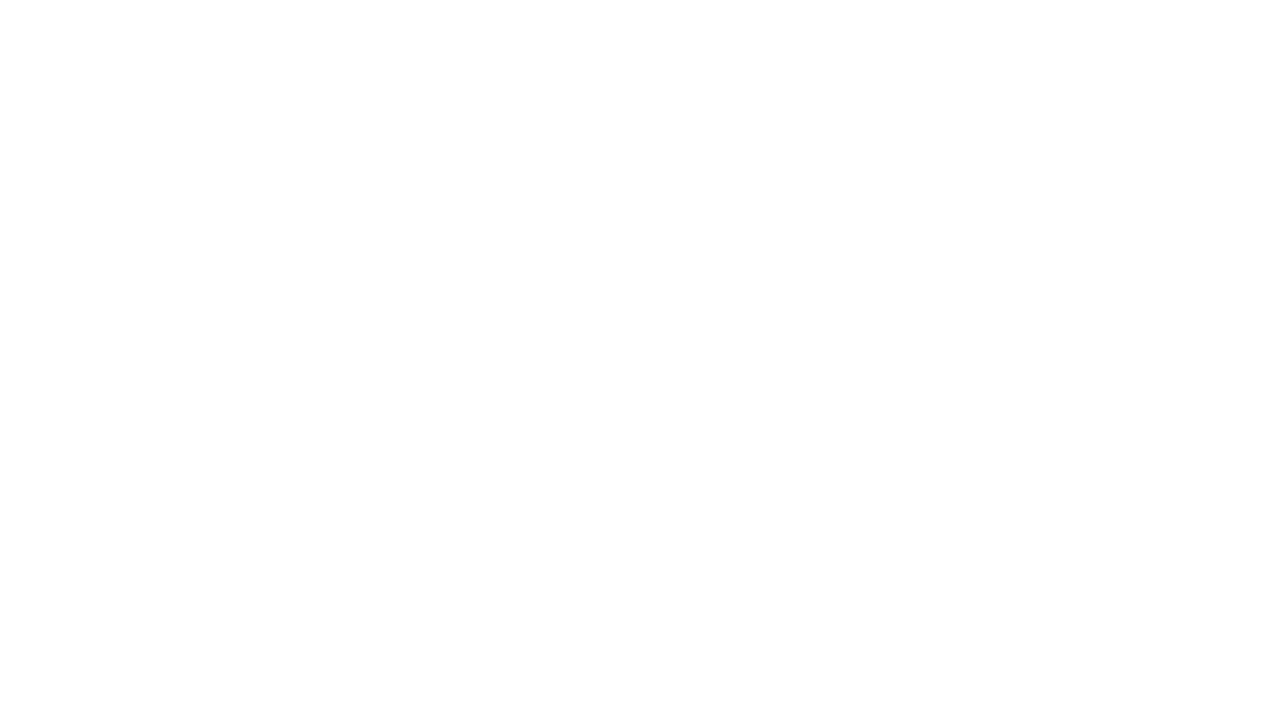

Navigated forward to return to the blog
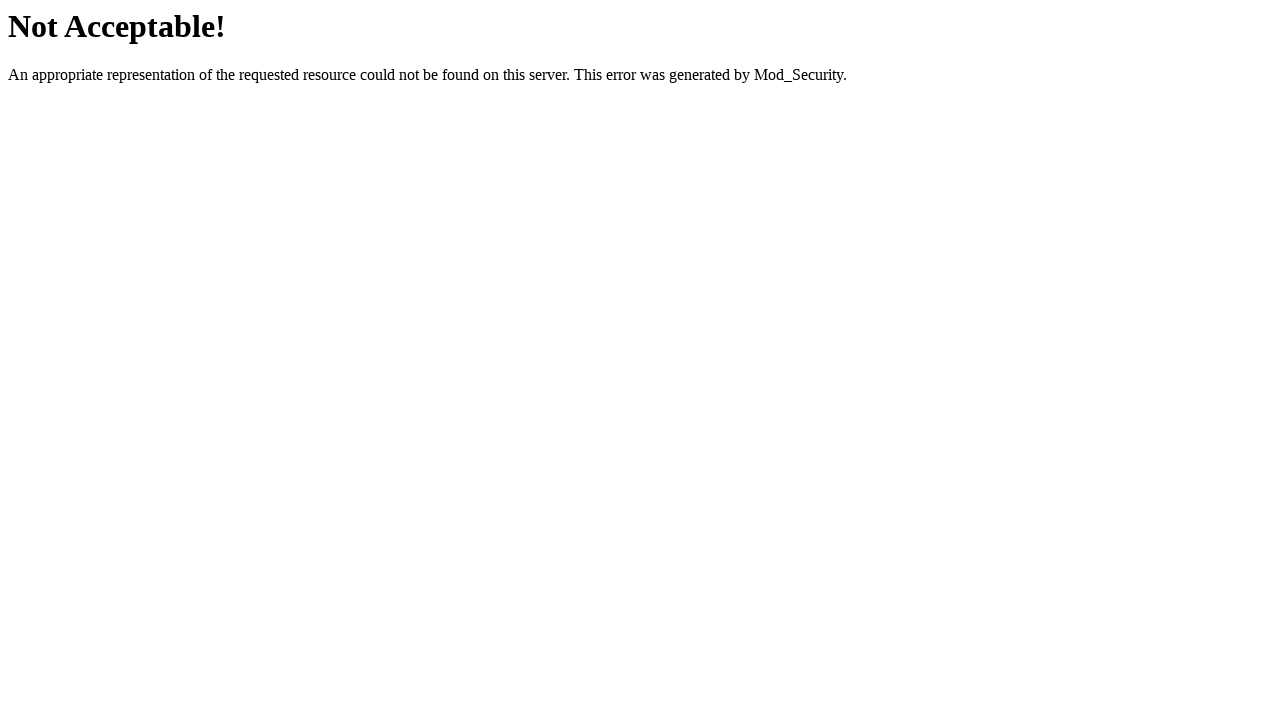

Refreshed the current page
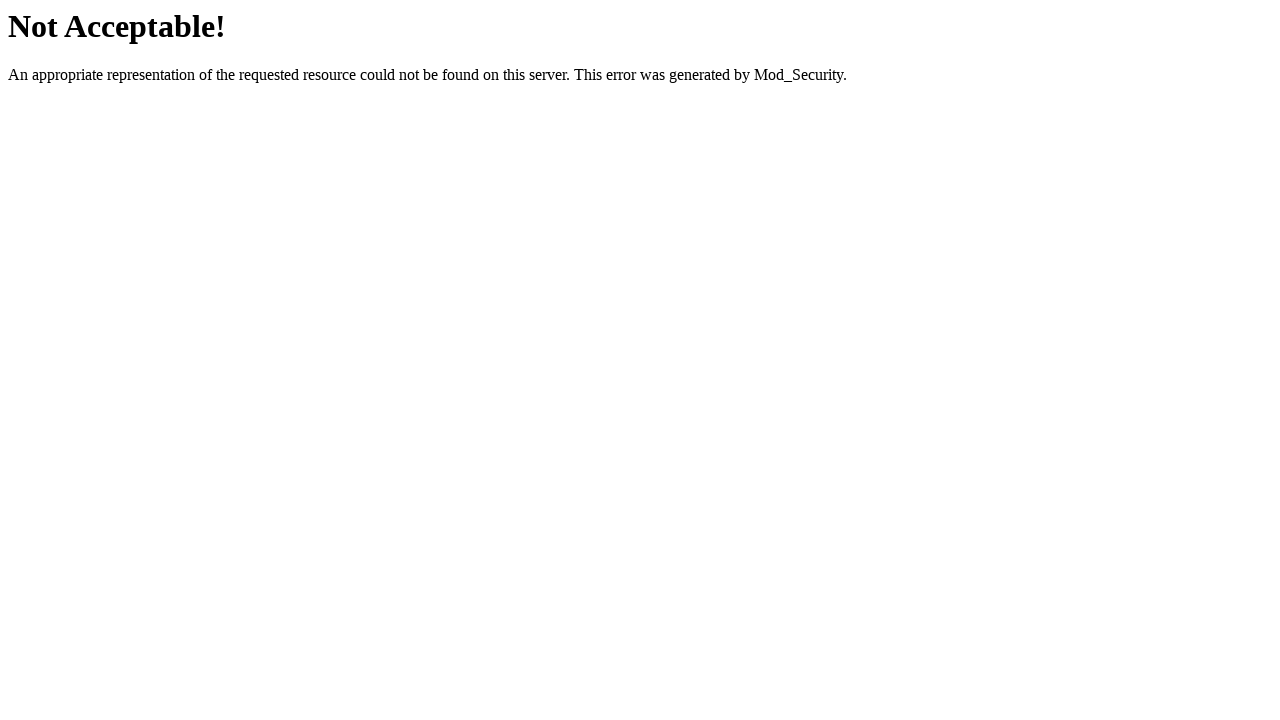

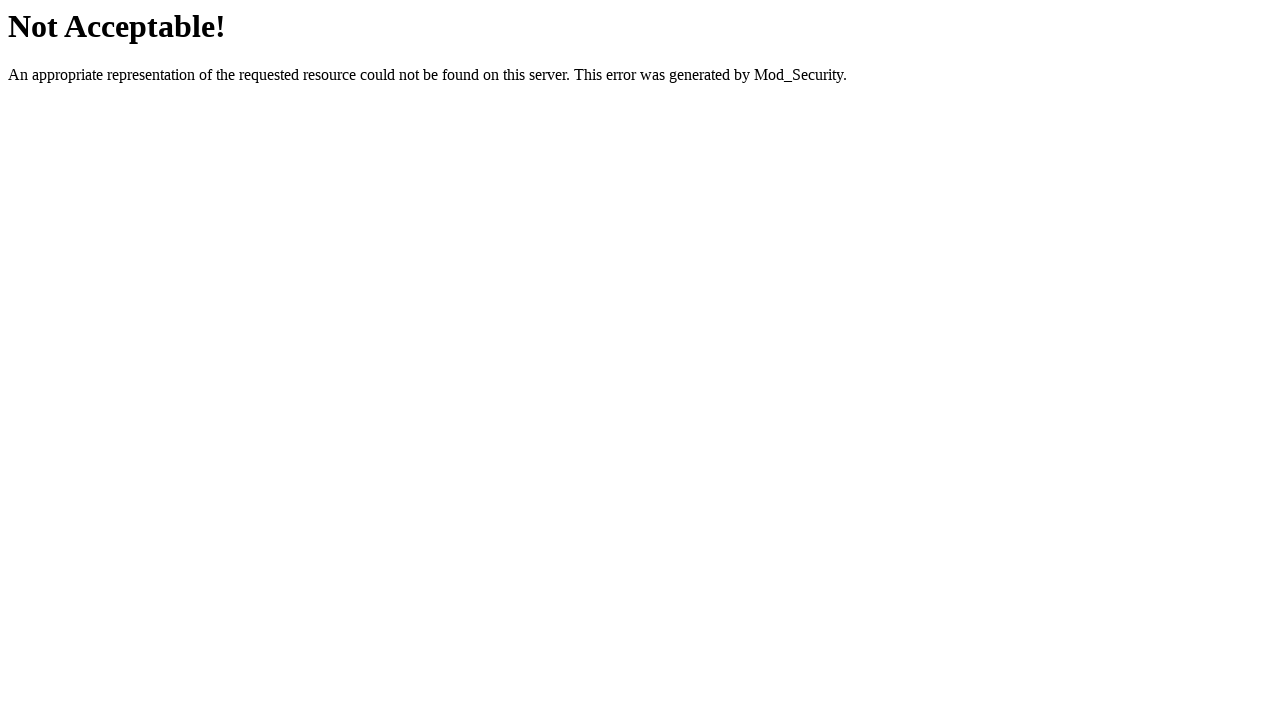